Tests Vue.js dropdown selection by selecting different options and verifying the selected values

Starting URL: https://mikerodham.github.io/vue-dropdowns/

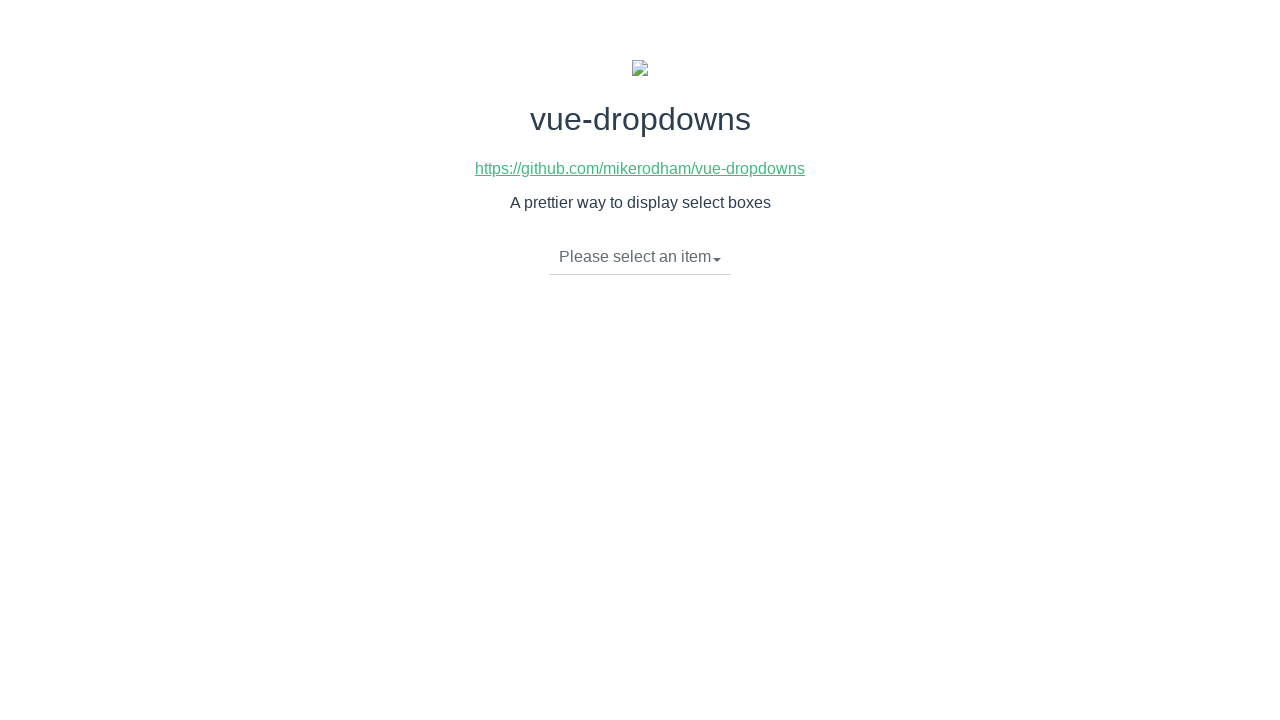

Clicked dropdown toggle to open menu at (640, 257) on li.dropdown-toggle
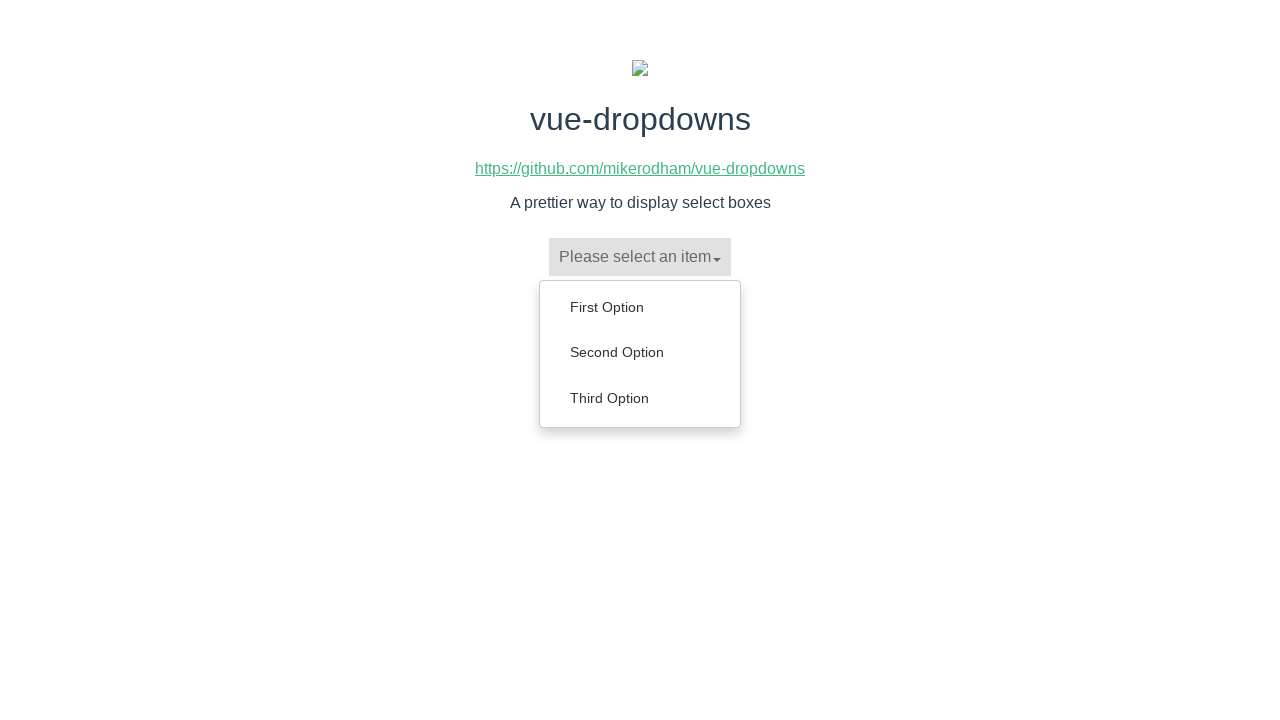

Dropdown menu loaded and options are visible
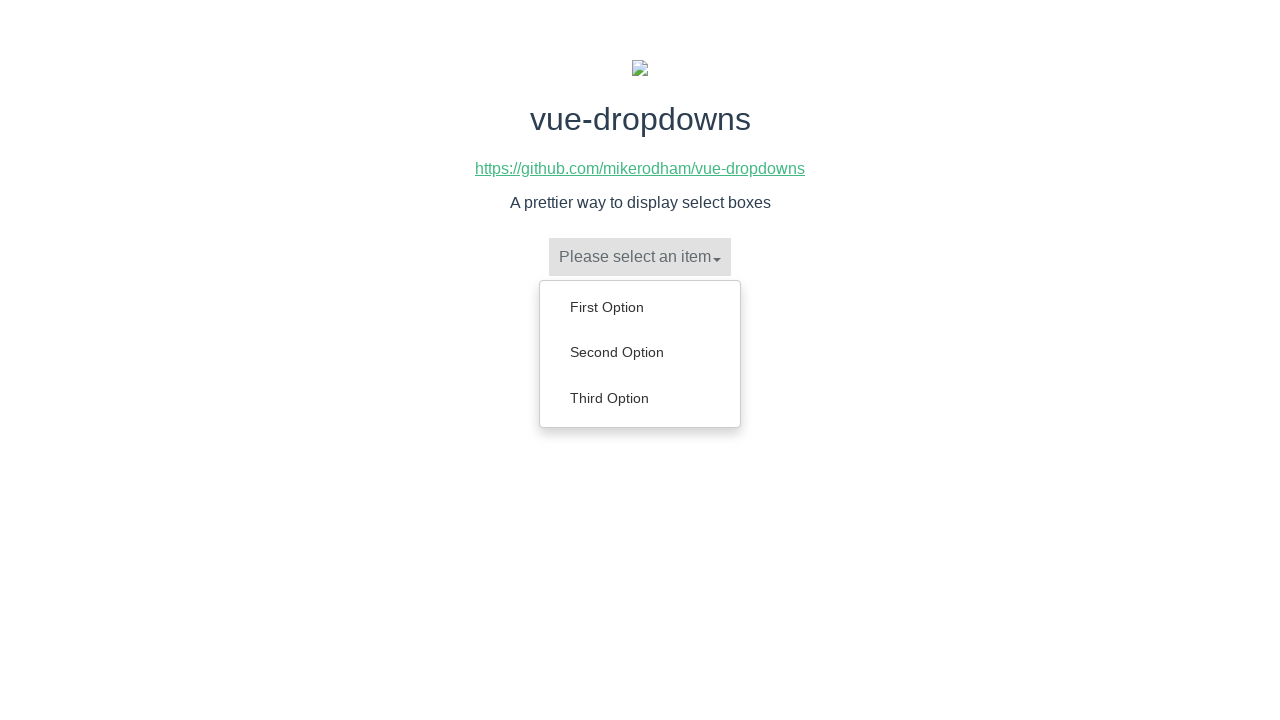

Selected 'Second Option' from dropdown at (640, 352) on ul.dropdown-menu a:has-text('Second Option')
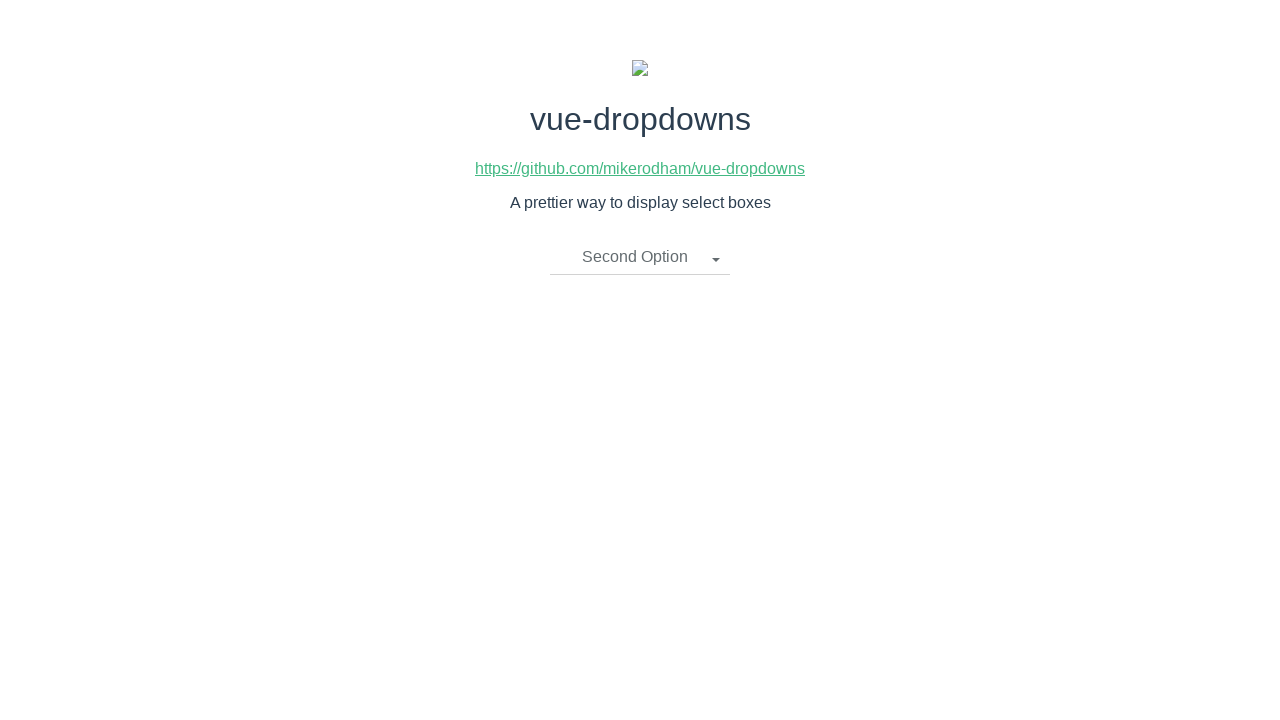

Clicked dropdown toggle to open menu at (640, 257) on li.dropdown-toggle
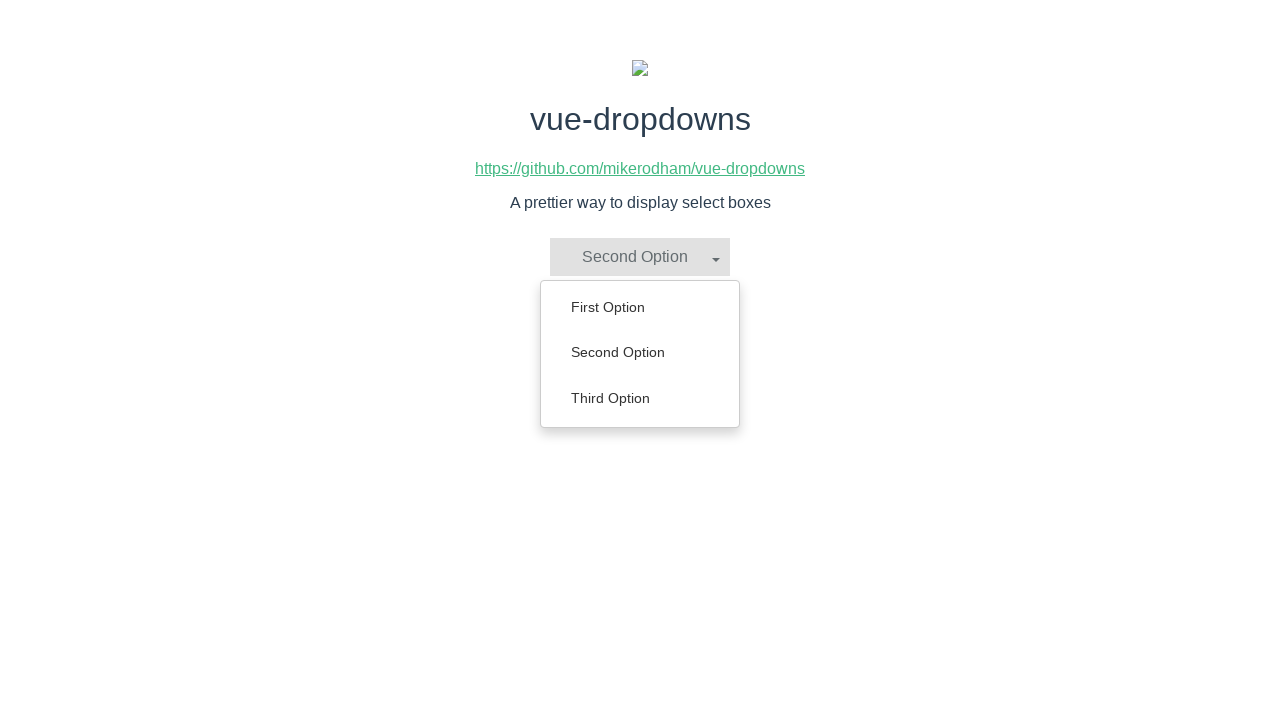

Dropdown menu loaded and options are visible
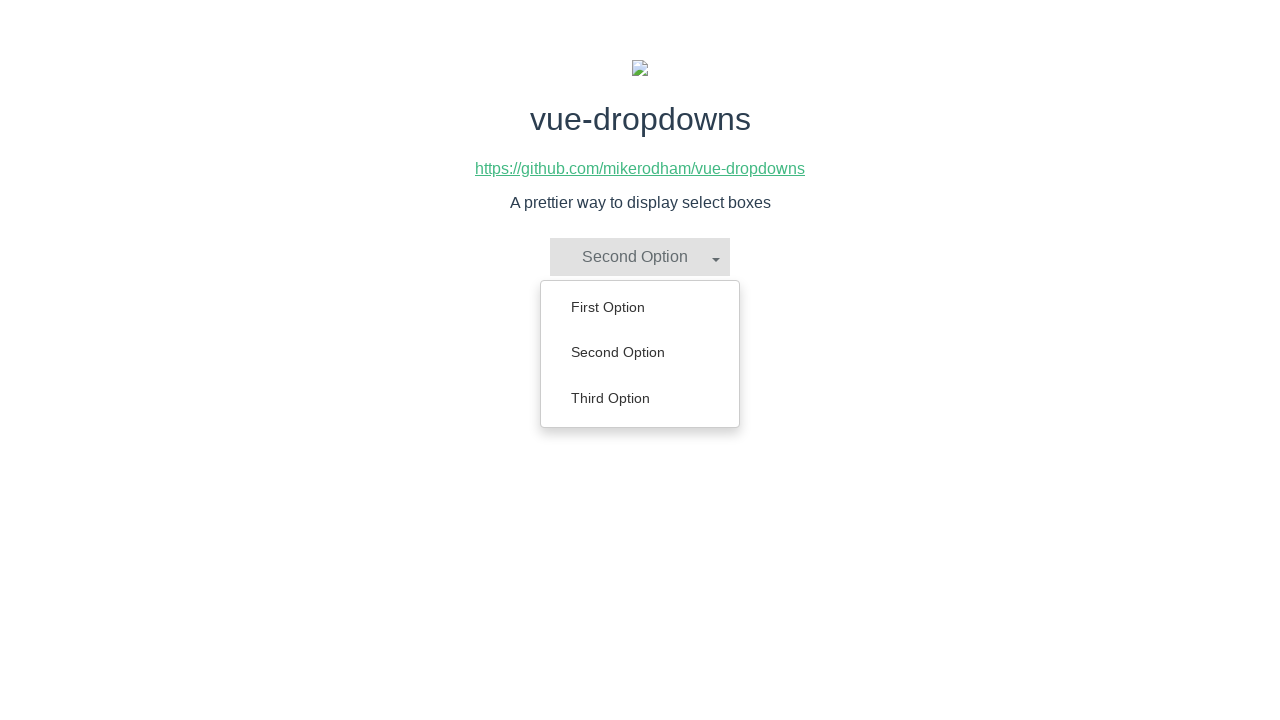

Selected 'First Option' from dropdown at (640, 307) on ul.dropdown-menu a:has-text('First Option')
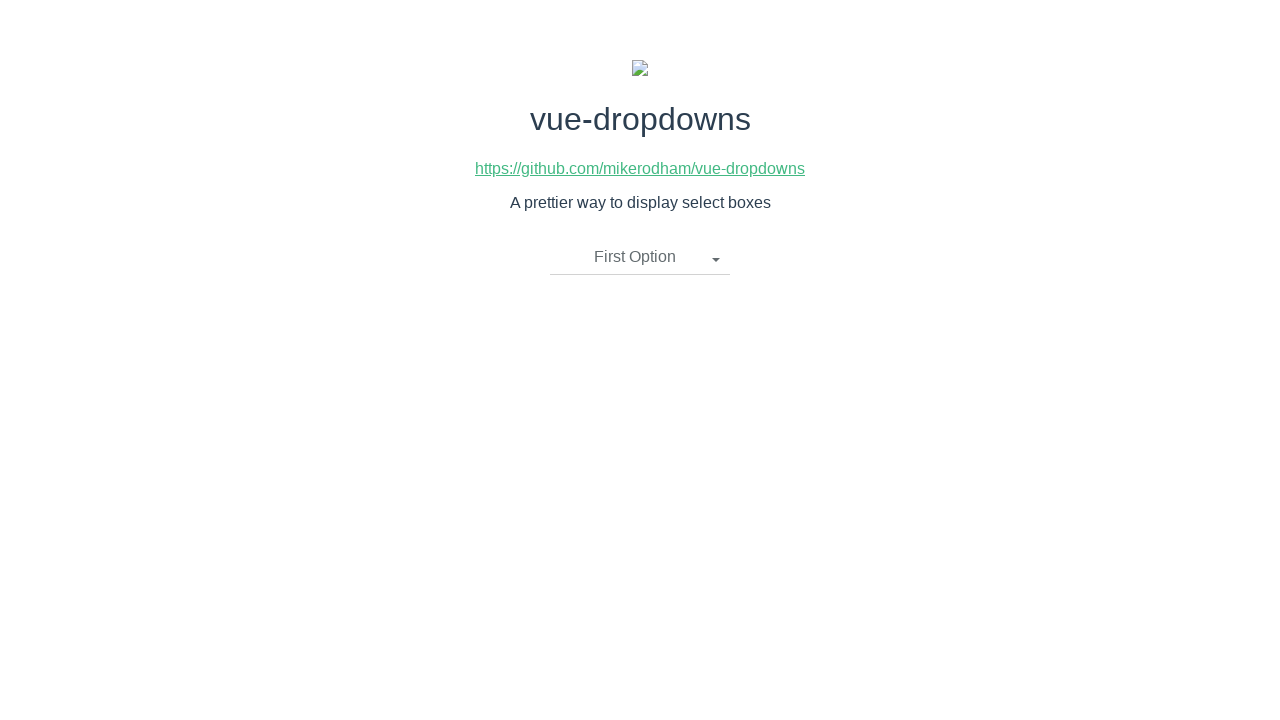

Clicked dropdown toggle to open menu at (640, 257) on li.dropdown-toggle
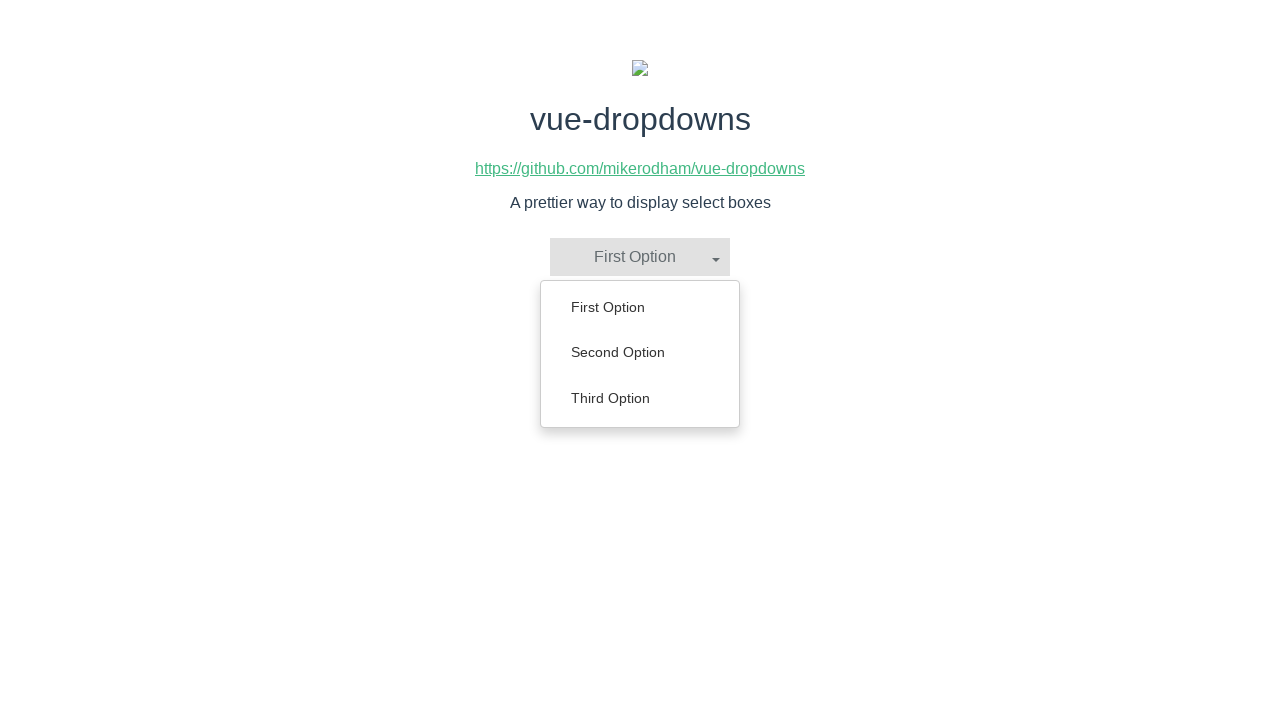

Dropdown menu loaded and options are visible
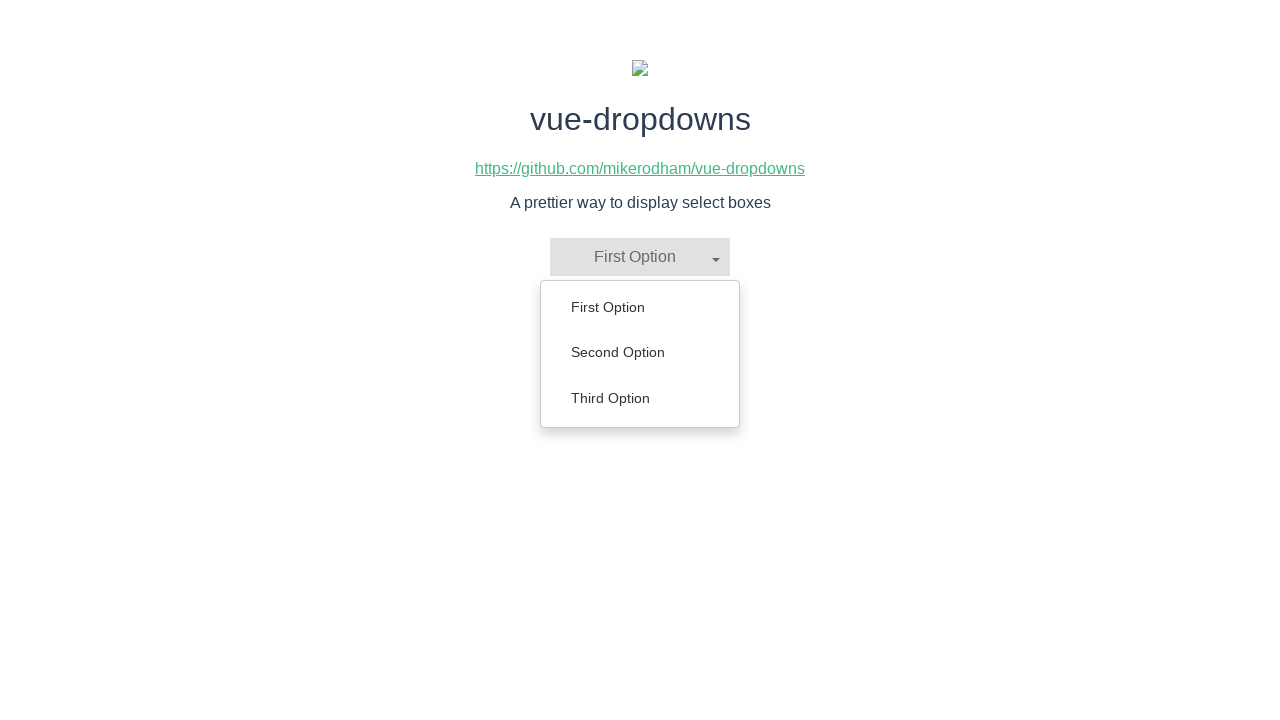

Selected 'Third Option' from dropdown at (640, 398) on ul.dropdown-menu a:has-text('Third Option')
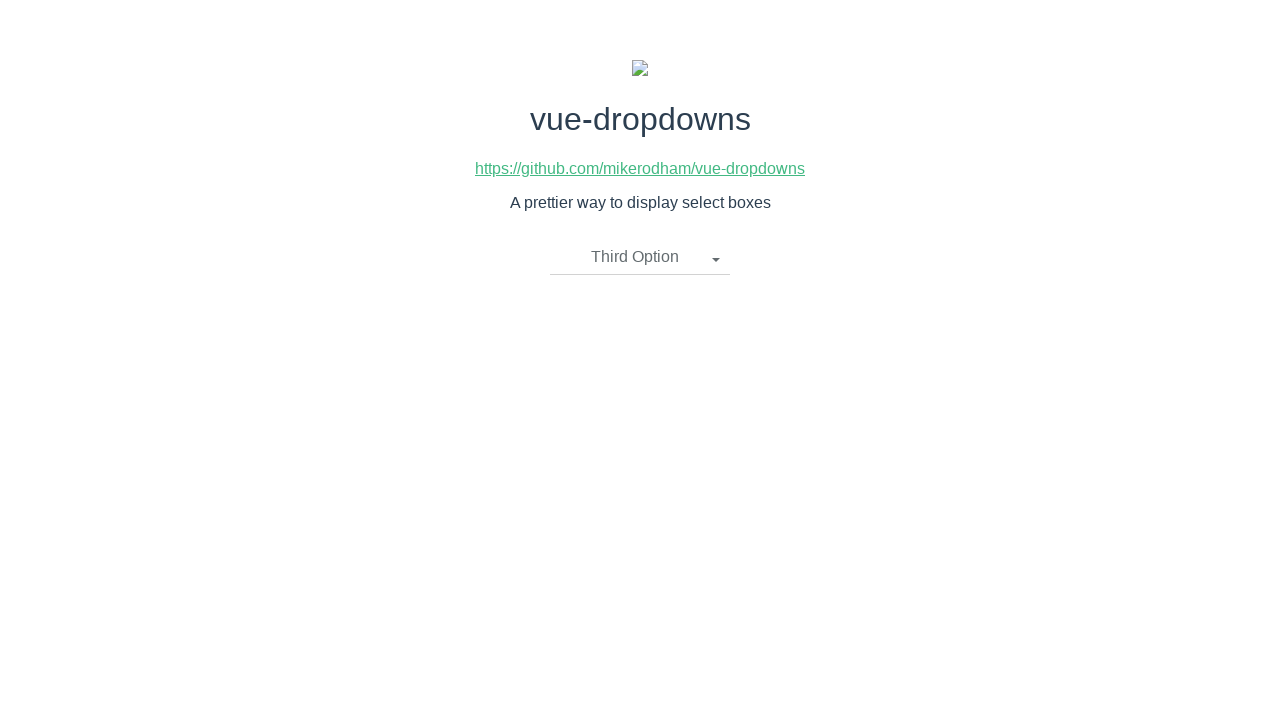

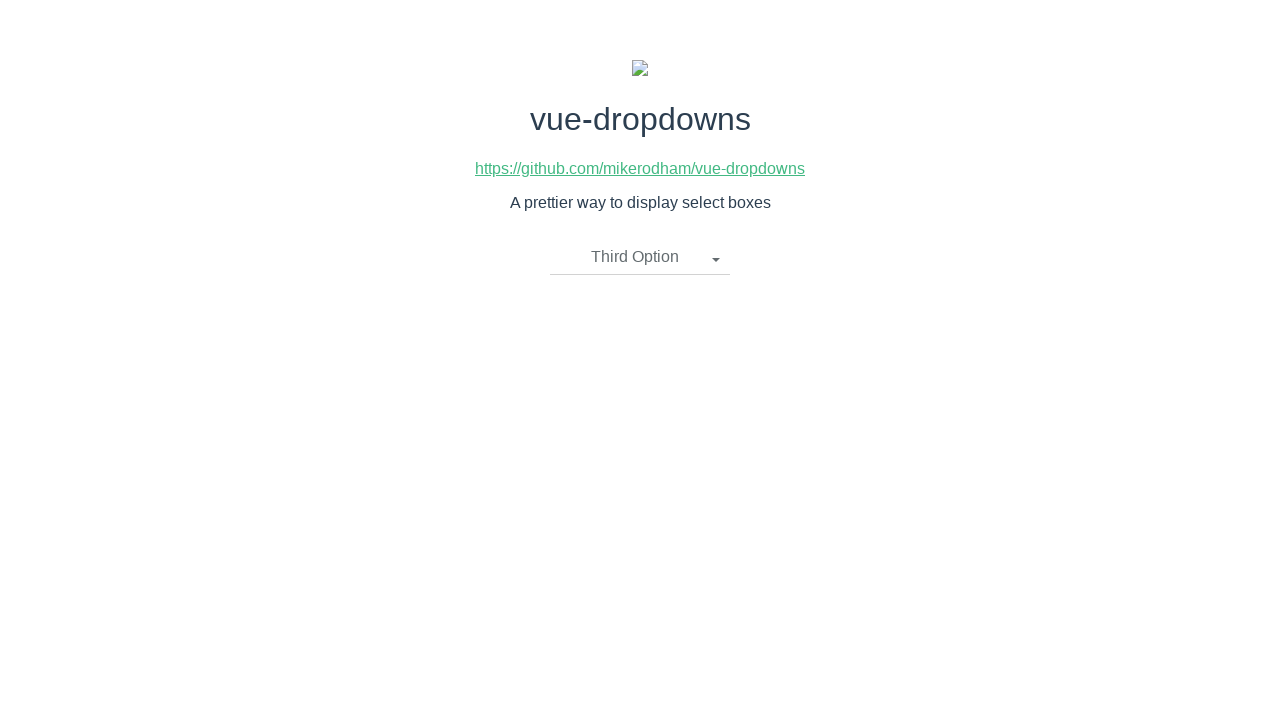